Tests filling a name input field with "Peter", then replacing it with "Parker" and verifying the updated value on the TestCafe example page

Starting URL: https://devexpress.github.io/testcafe/example/

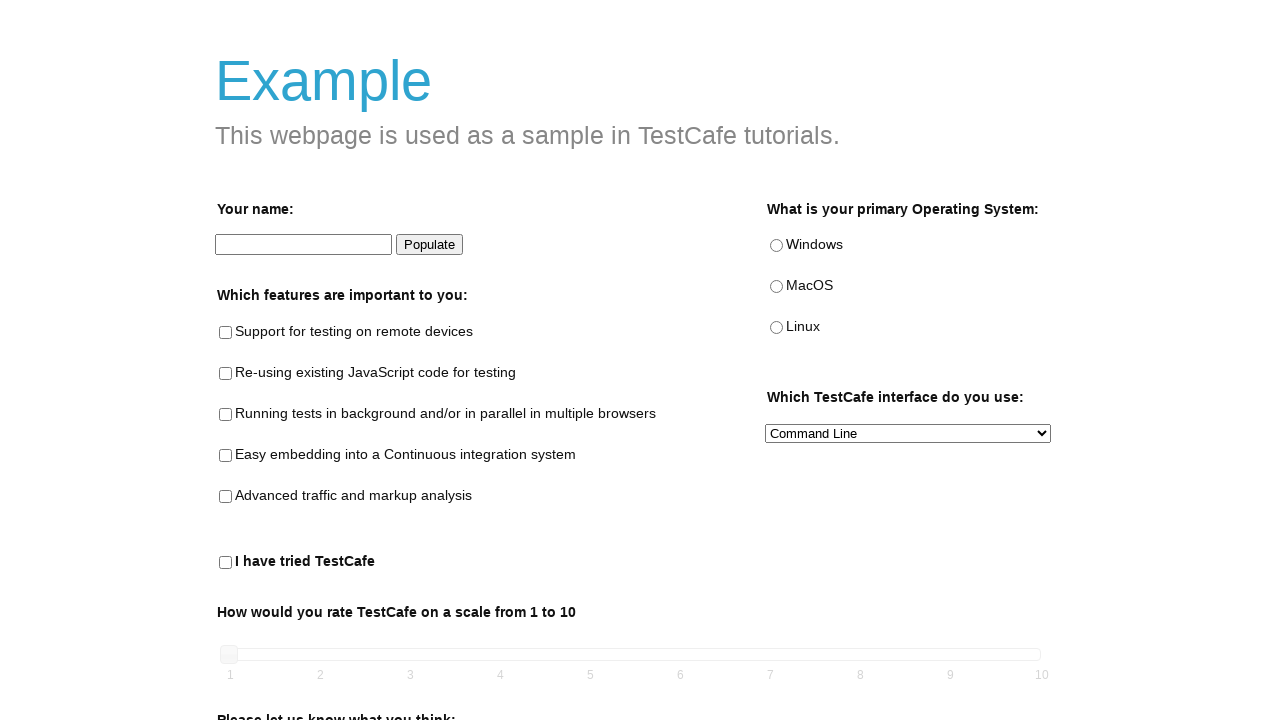

Filled name input field with 'Peter' on #developer-name
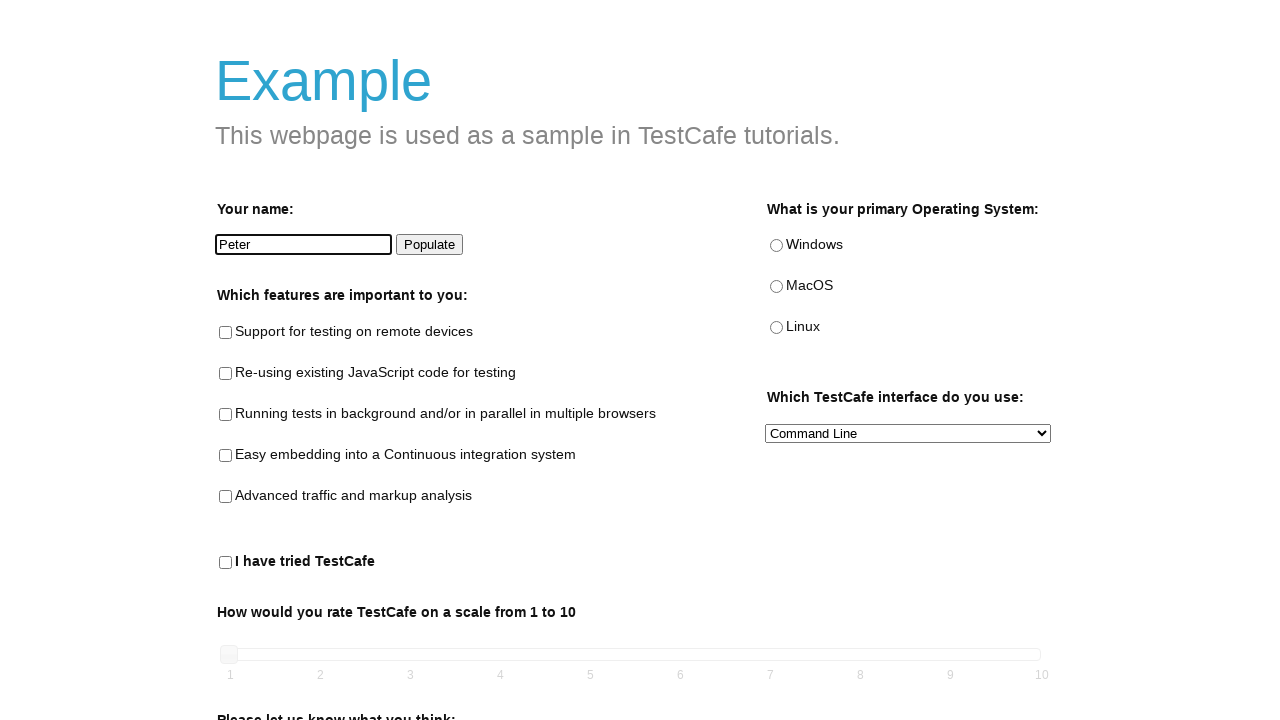

Replaced name input field value with 'Parker' on #developer-name
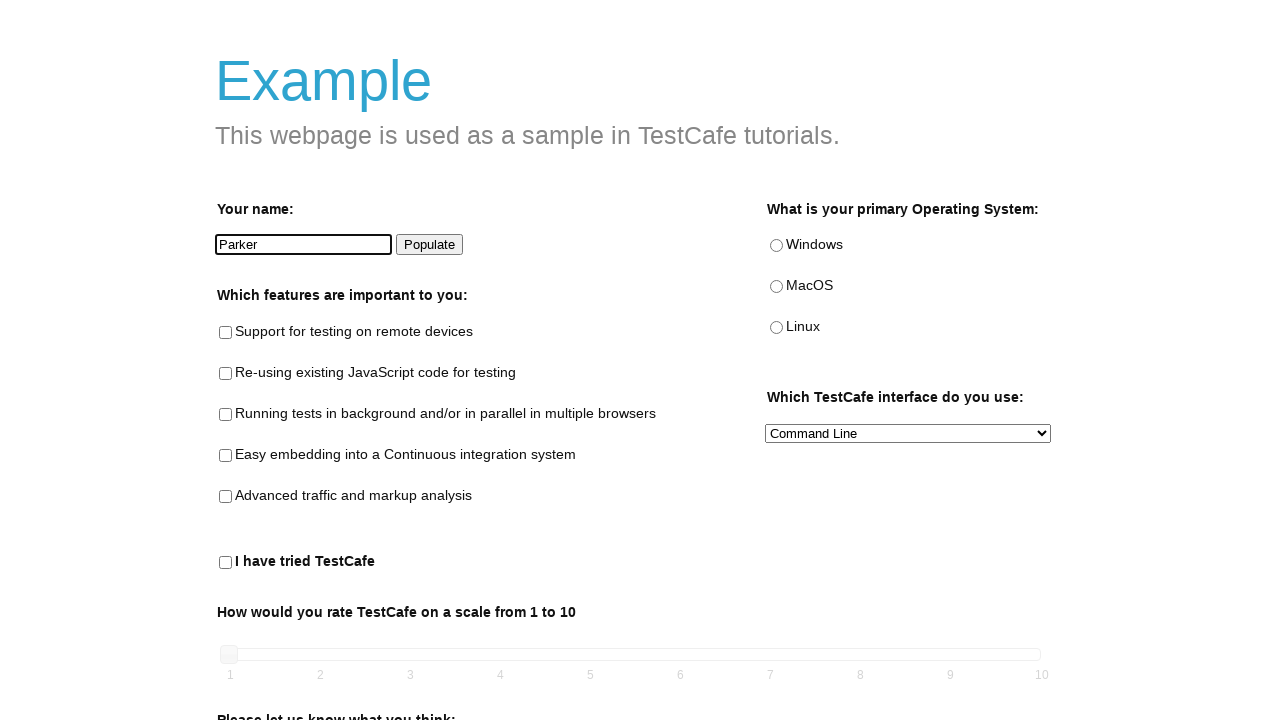

Retrieved name input field value
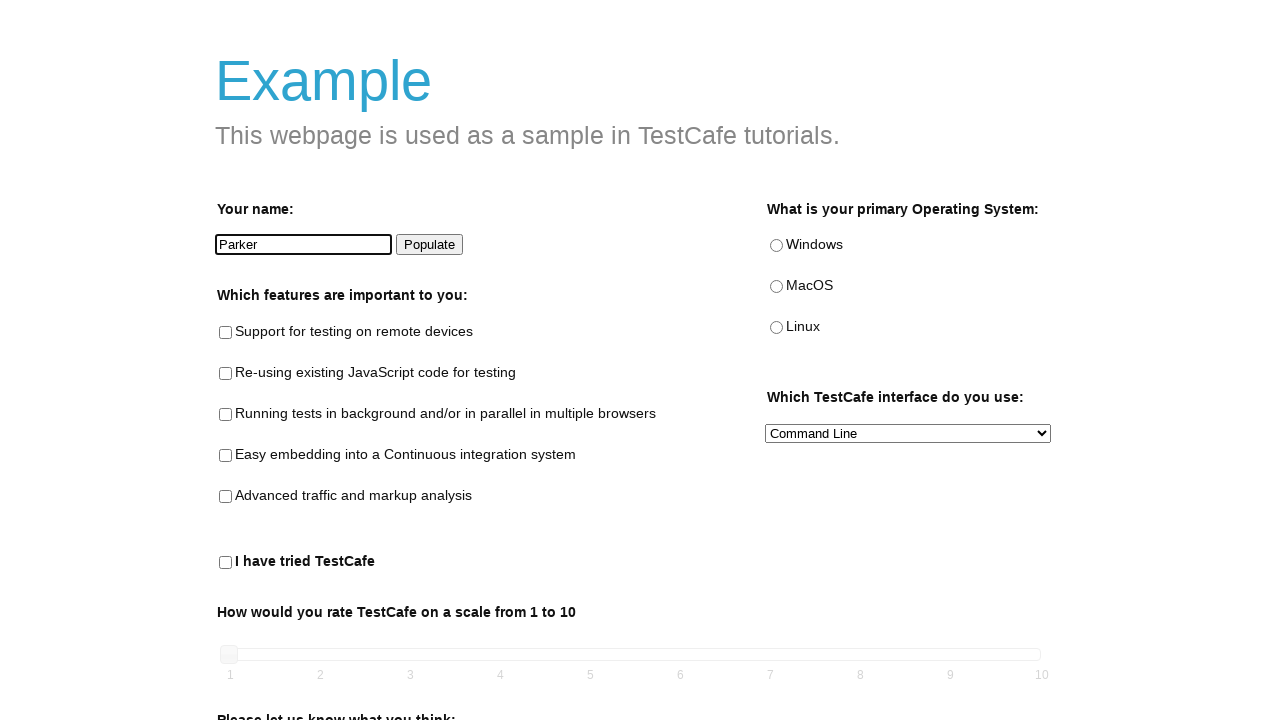

Verified name input field contains 'Parker'
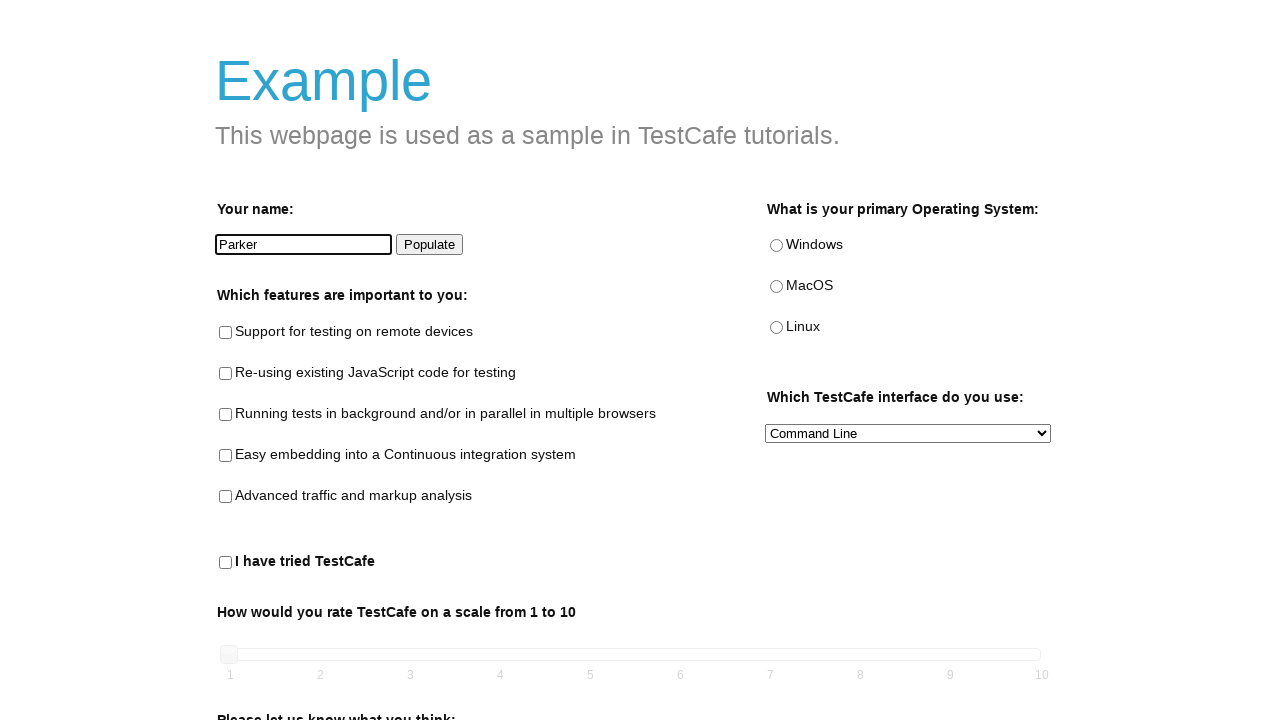

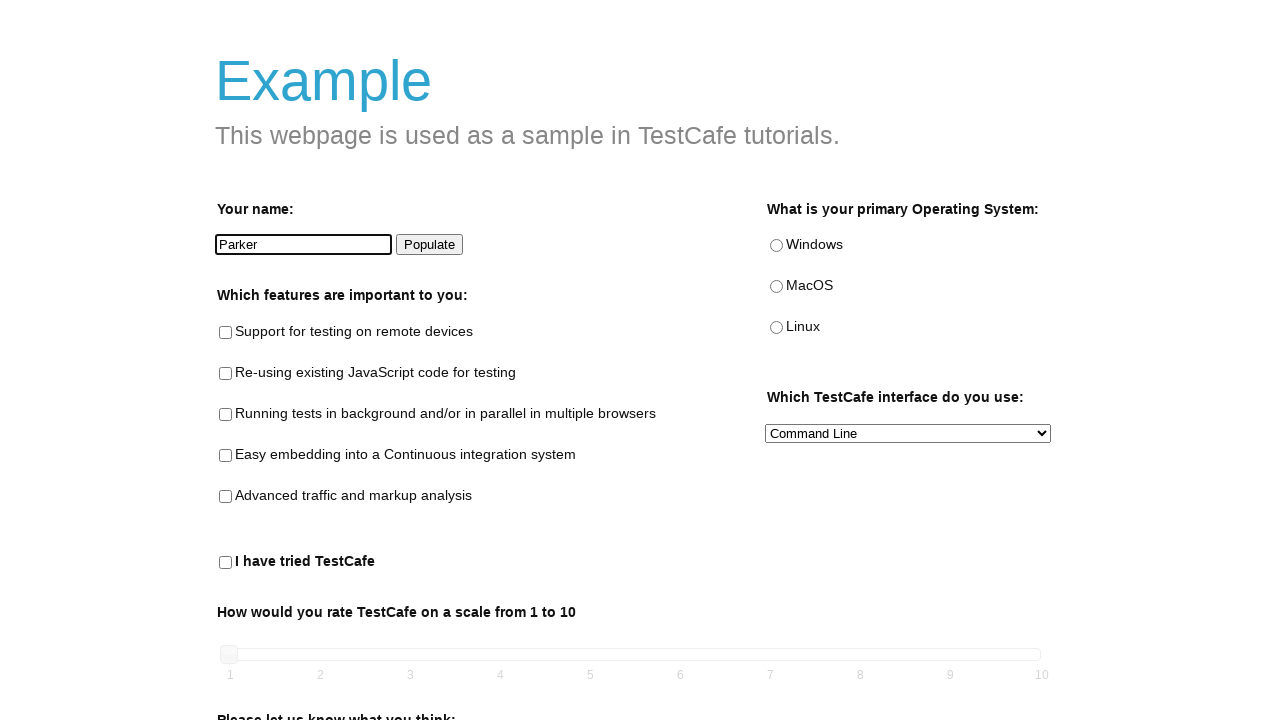